Tests a practice form by filling in first name and last name fields, selecting a gender radio button, and checking a profession checkbox.

Starting URL: https://awesomeqa.com/practice.html

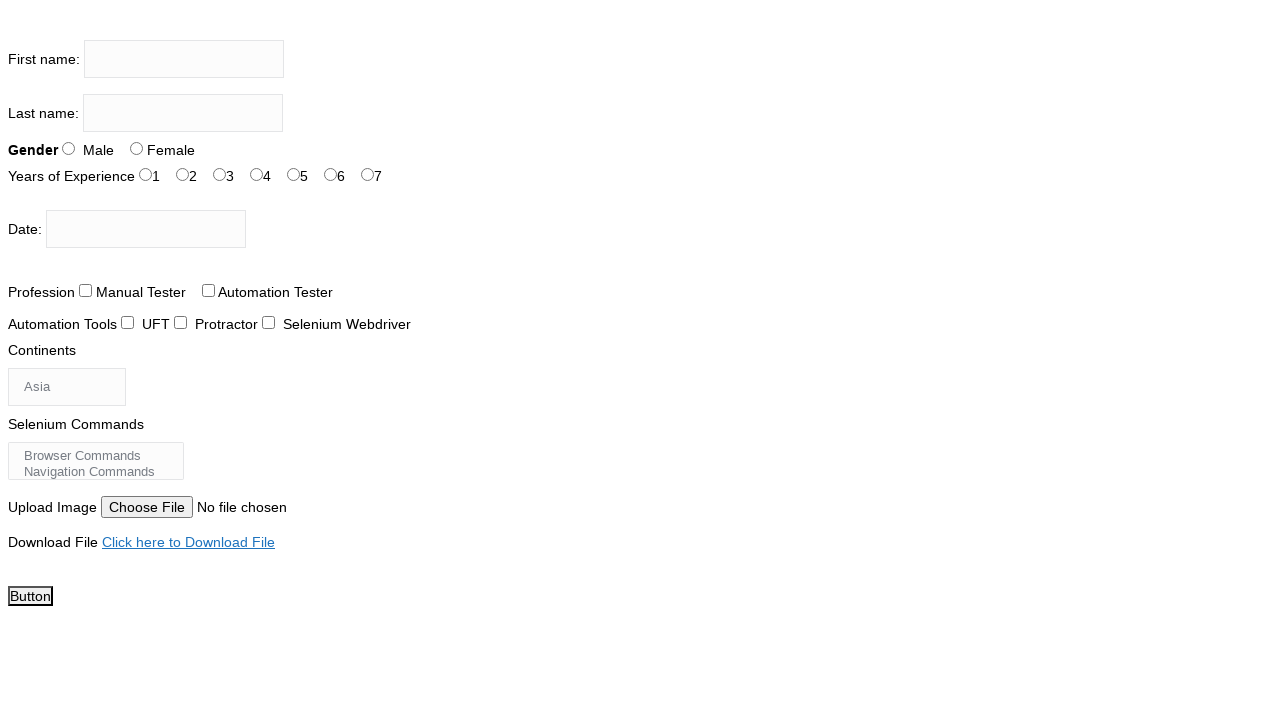

Page loaded and DOM content ready
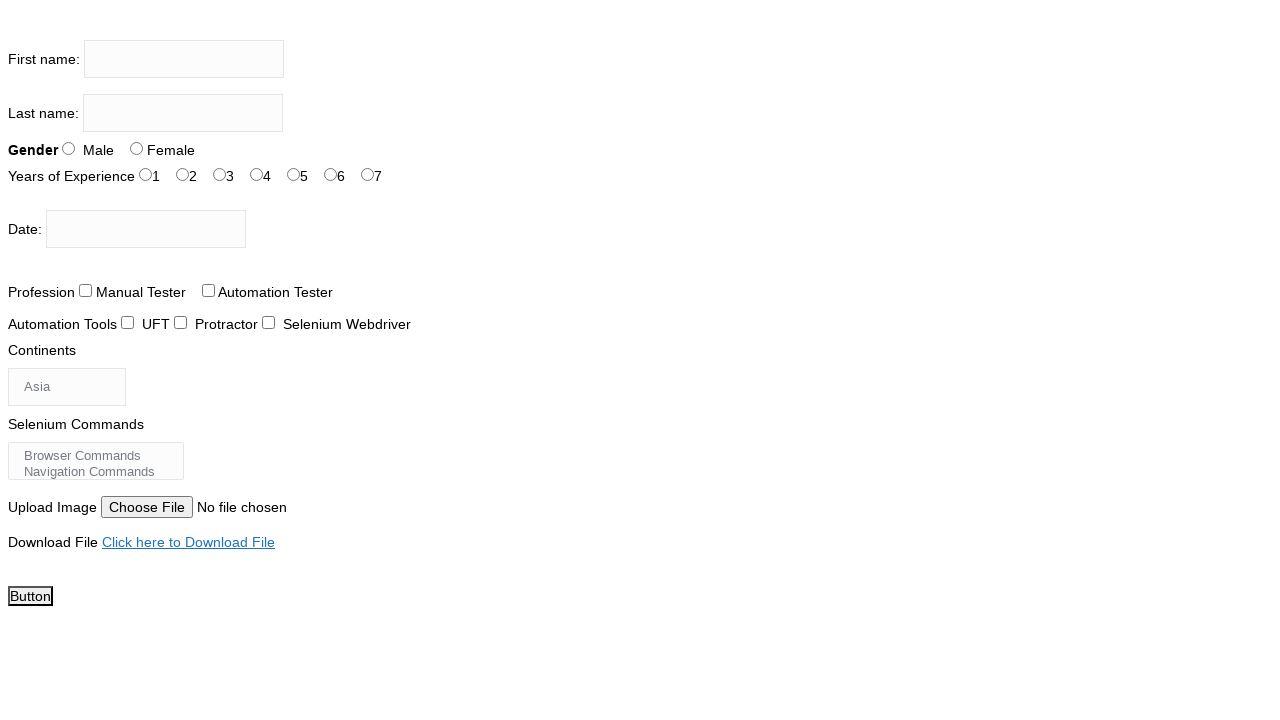

Filled first name field with 'Adarsh' on input[name='firstname']
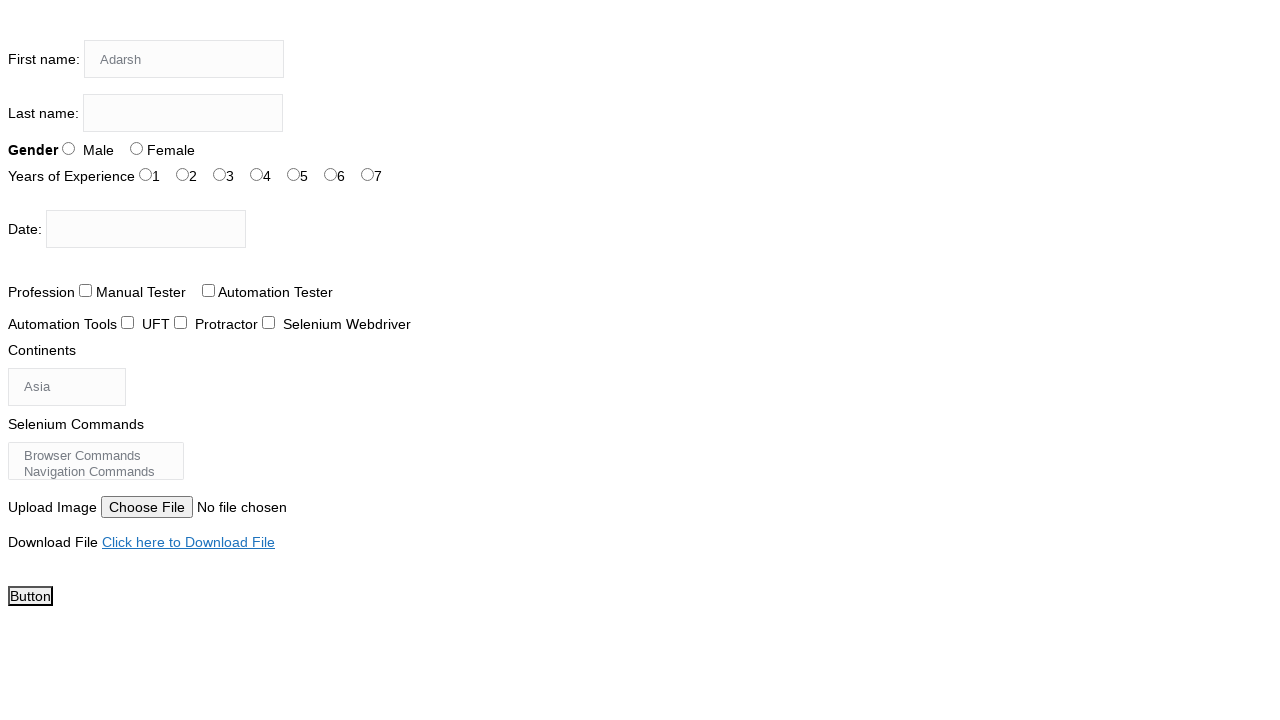

Filled last name field with 'Suresh' on input[name='lastname']
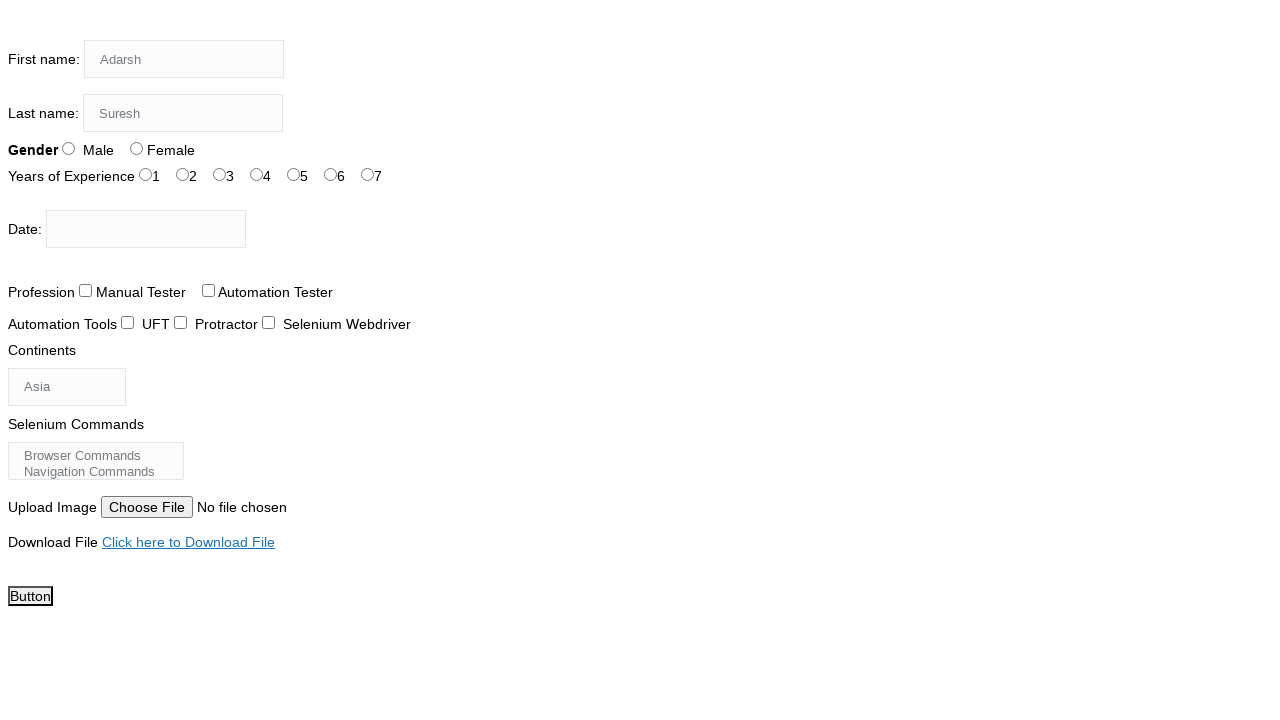

Selected female gender radio button at (136, 148) on input#sex-1
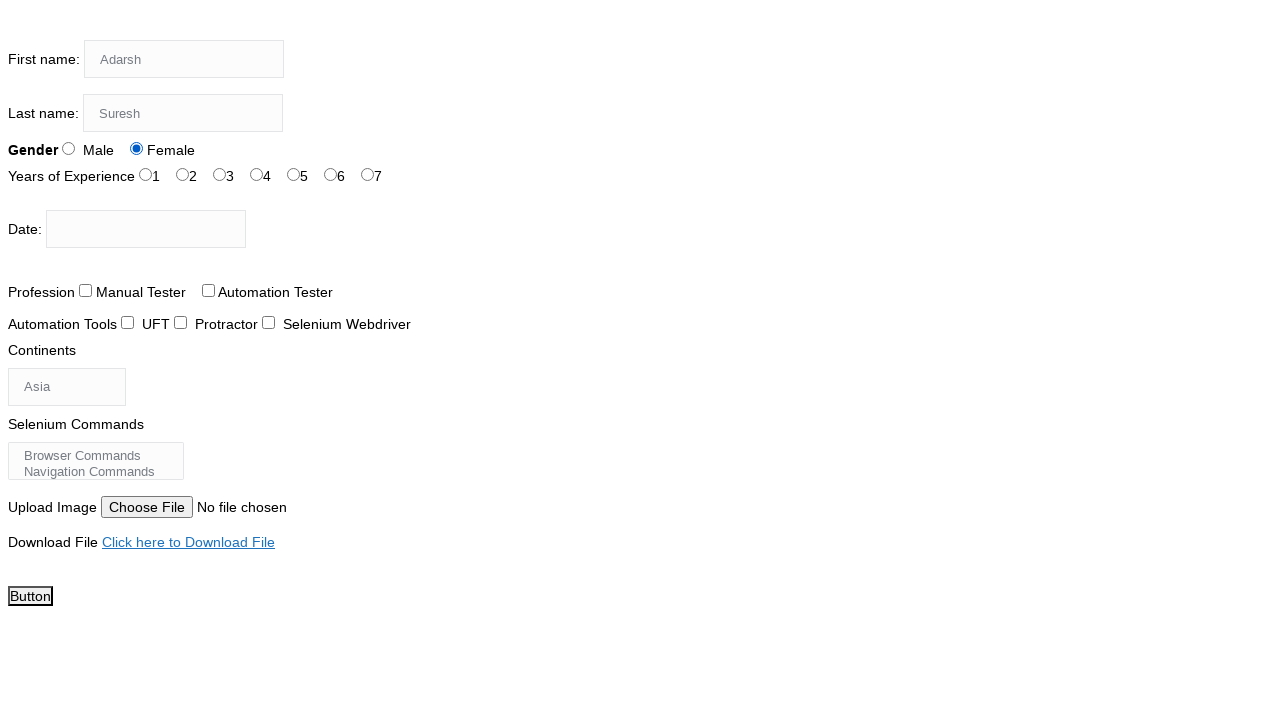

Checked profession checkbox at (208, 290) on input#profession-1
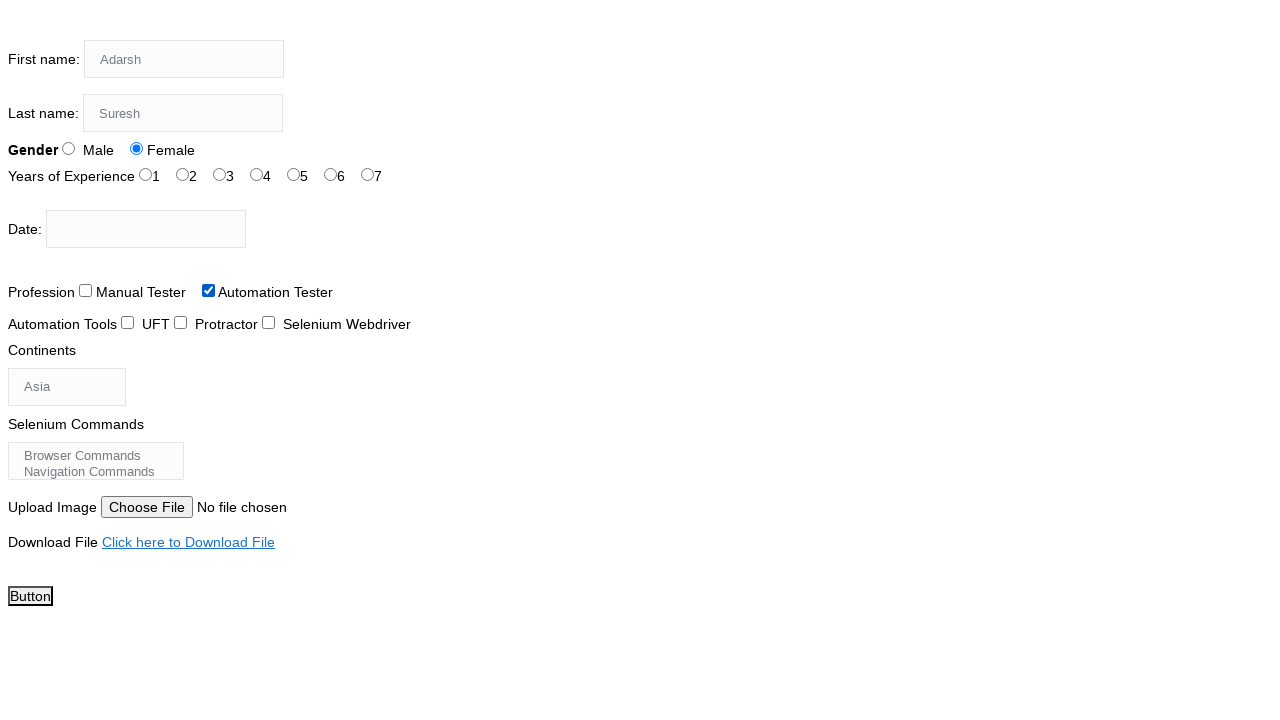

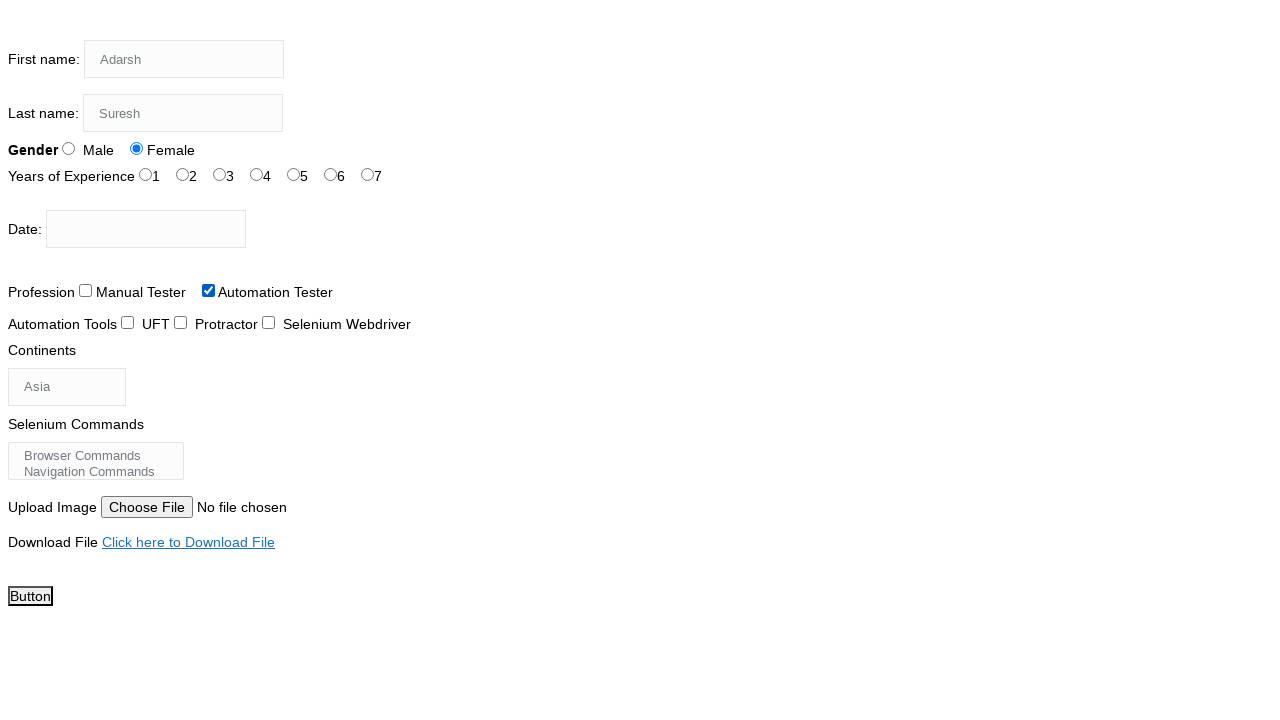